Tests a form submission workflow that reads a hidden value from an image attribute, calculates an answer using a mathematical formula (log of absolute value of 12*sin(x)), fills in the answer, checks two checkboxes, and submits the form.

Starting URL: http://suninjuly.github.io/get_attribute.html

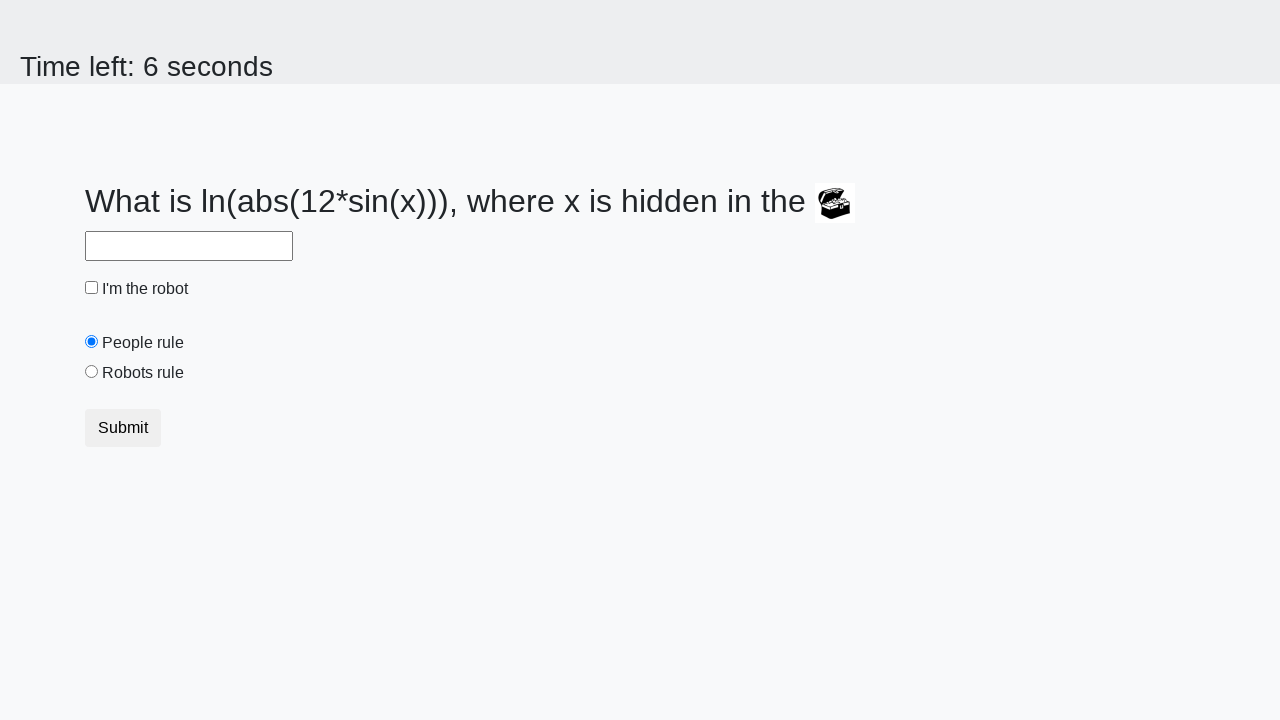

Located the image element containing the hidden value
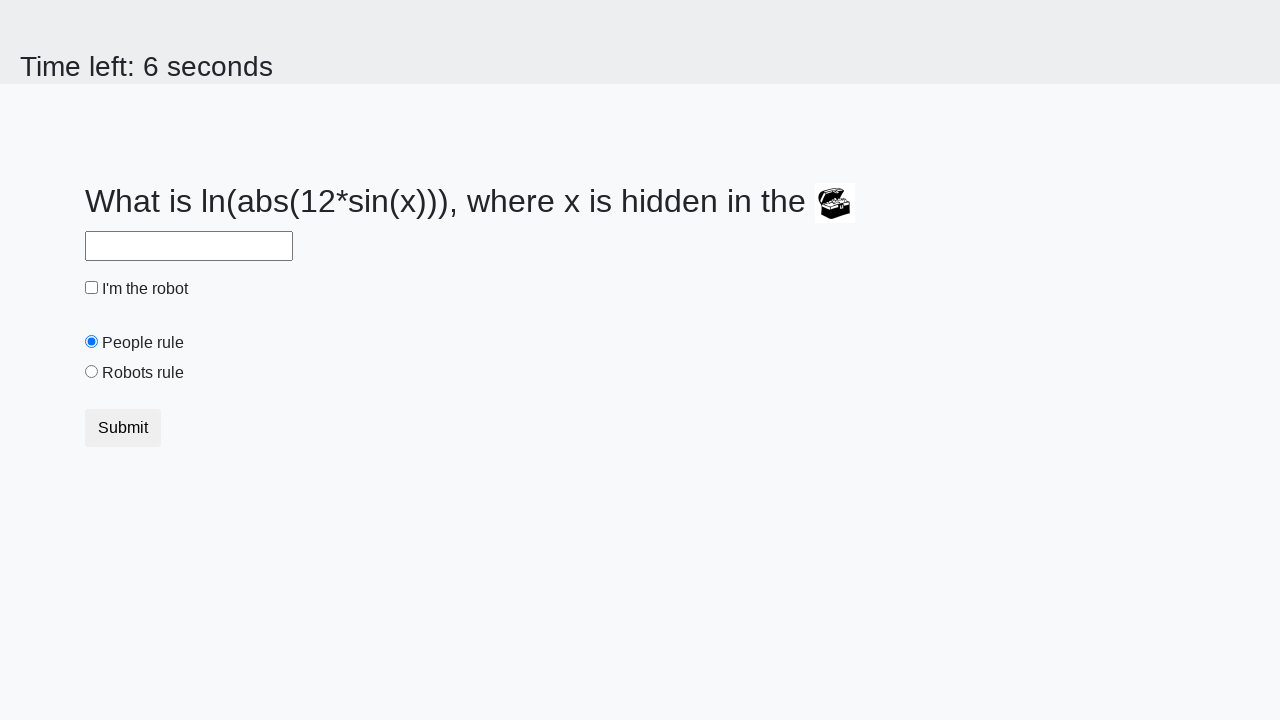

Retrieved valuex attribute from image: 852
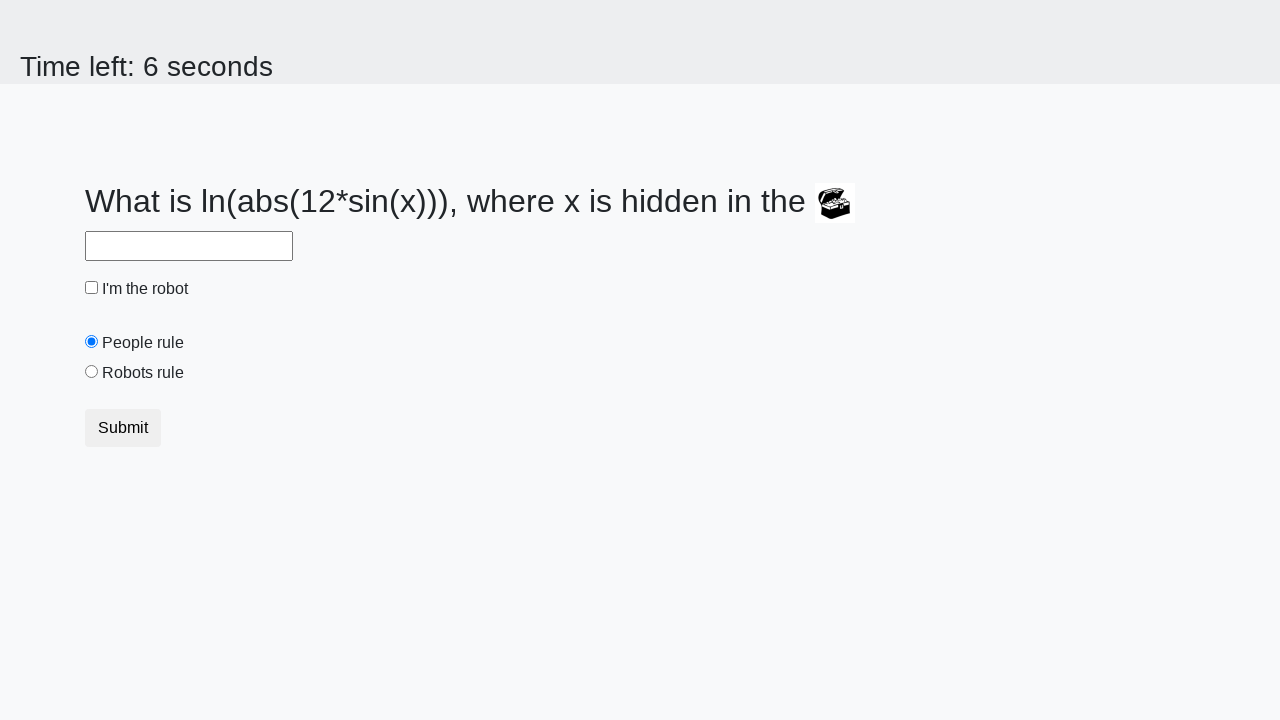

Calculated answer using formula log(abs(12*sin(852))): 1.9536126035756918
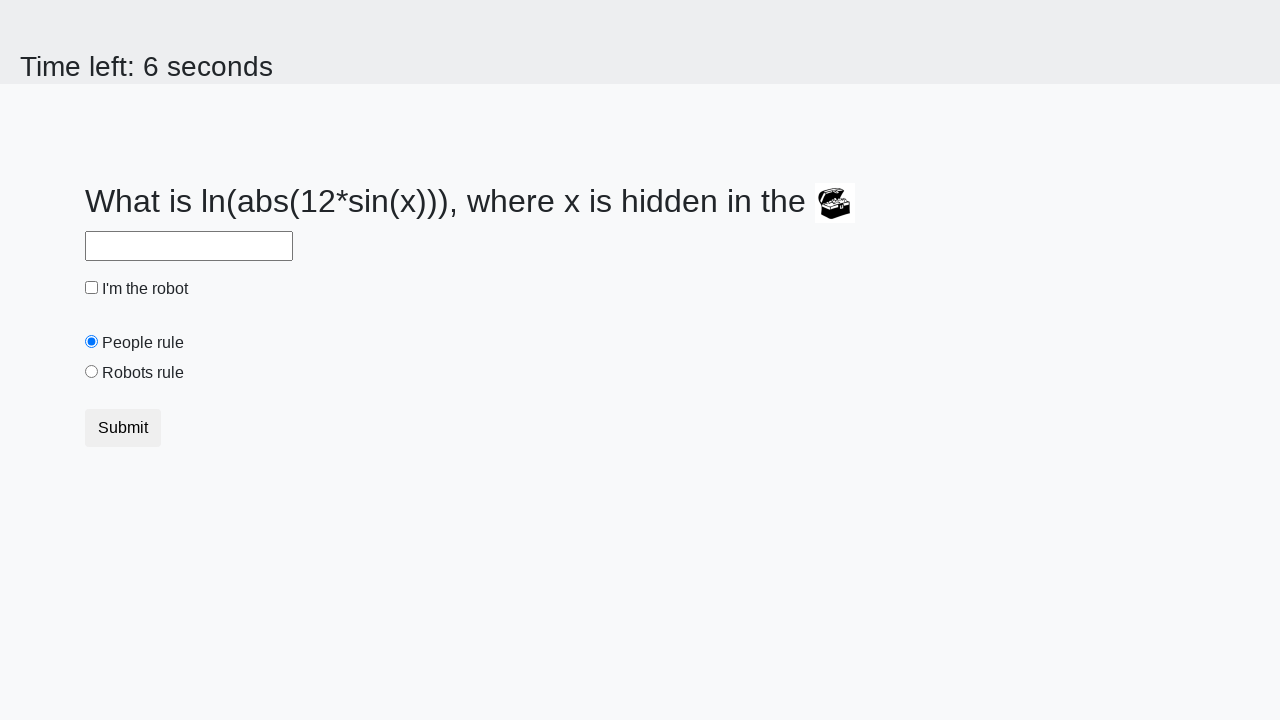

Filled answer field with calculated value: 1.9536126035756918 on #answer
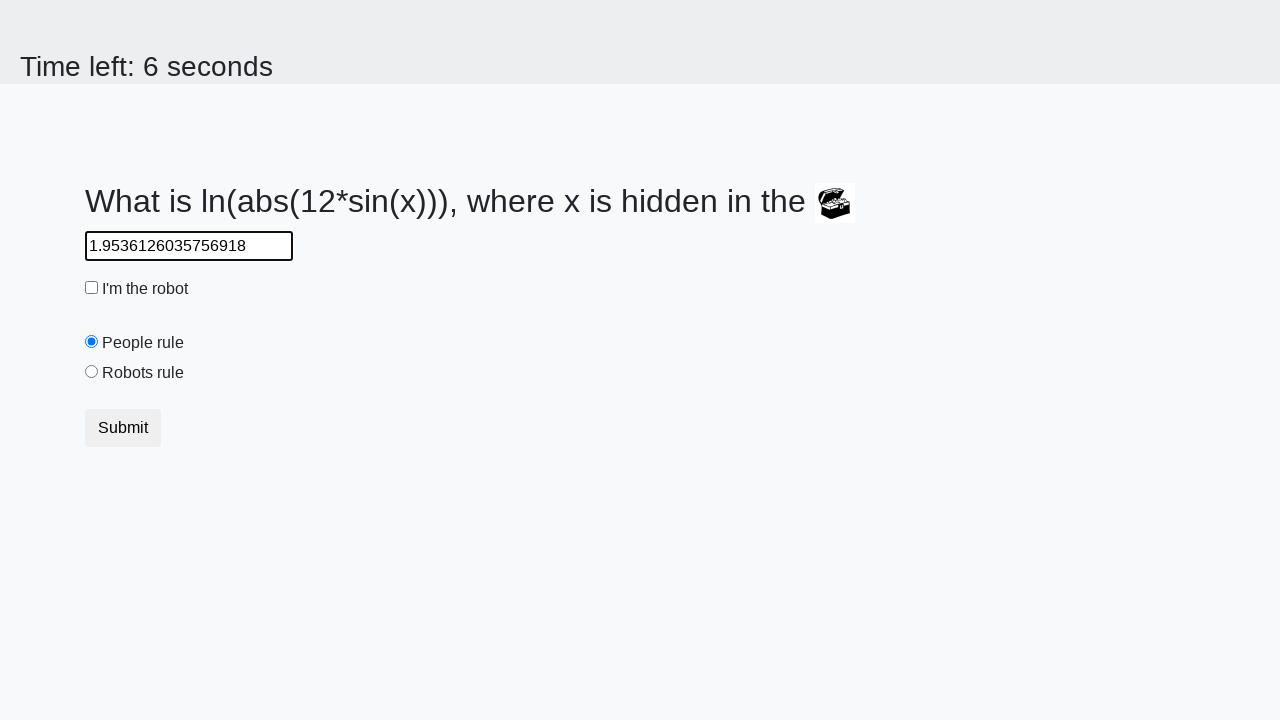

Checked the robot checkbox at (92, 288) on #robotCheckbox
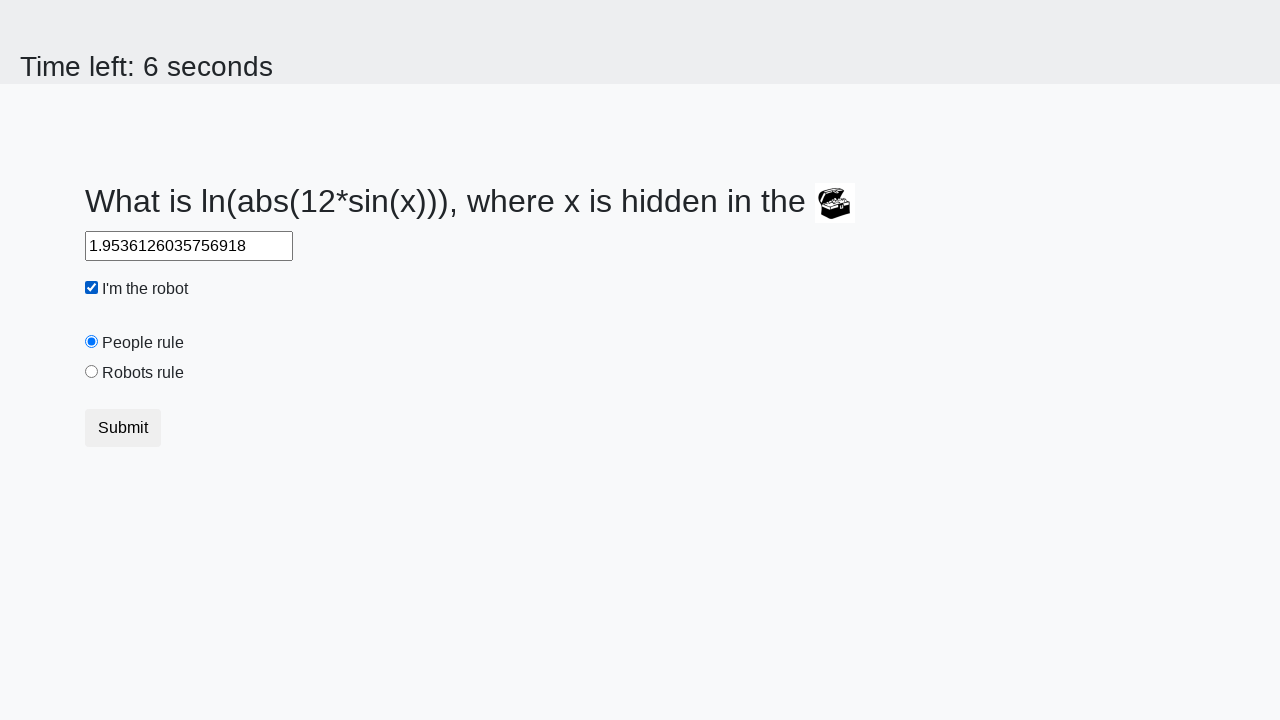

Checked the robots rule checkbox at (92, 372) on #robotsRule
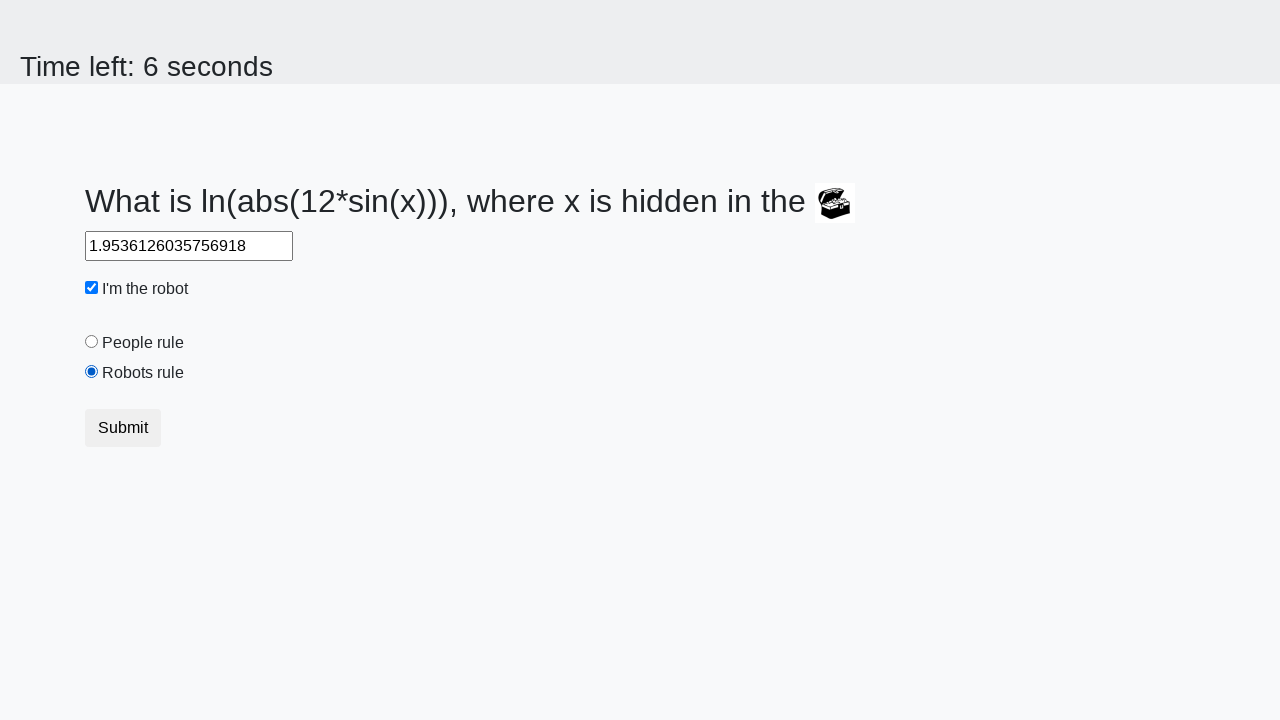

Clicked the submit button to submit the form at (123, 428) on button.btn
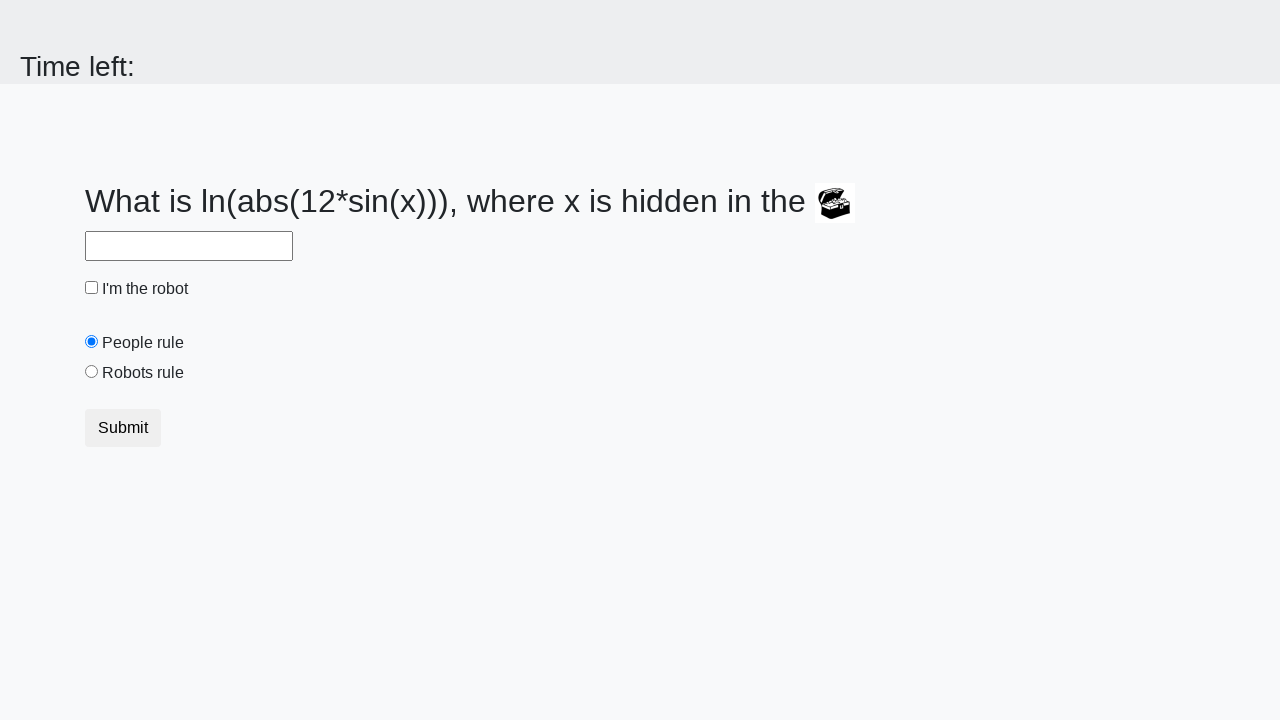

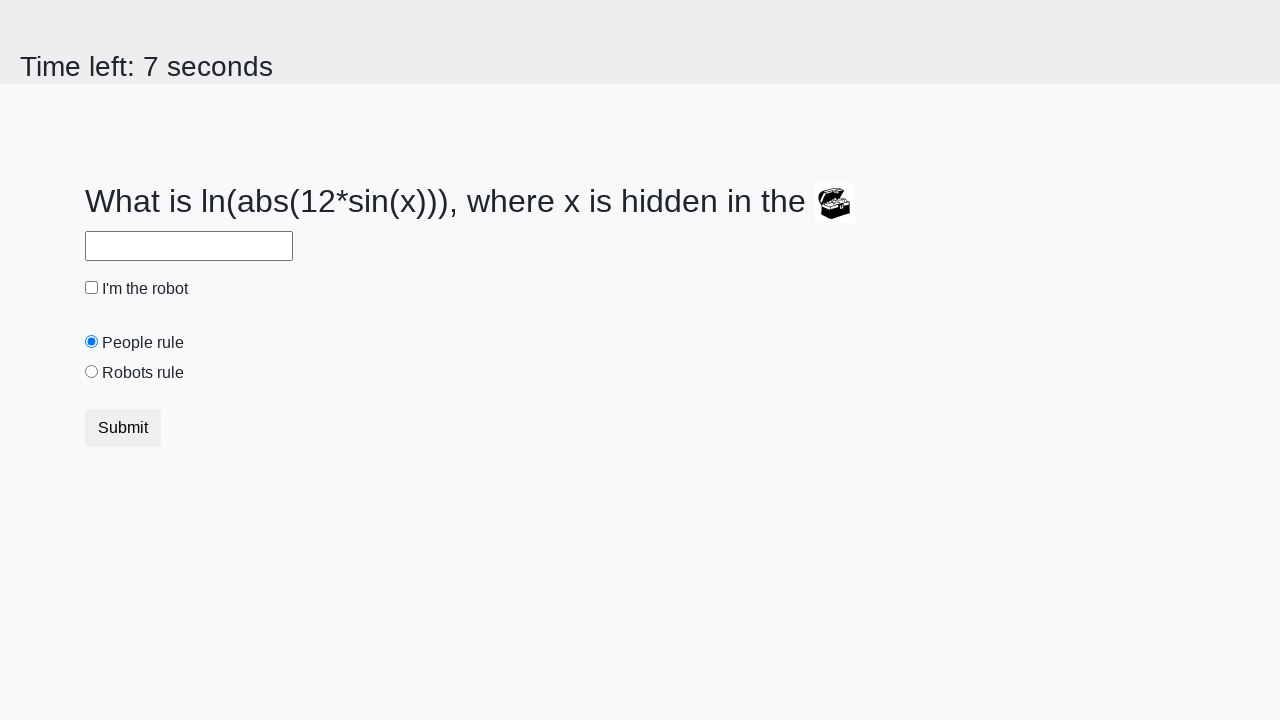